Tests checkbox handling by scrolling to the checkbox section, selecting the first 3 checkboxes, deselecting all selected checkboxes, then selecting the last 3 checkboxes.

Starting URL: https://testautomationpractice.blogspot.com/

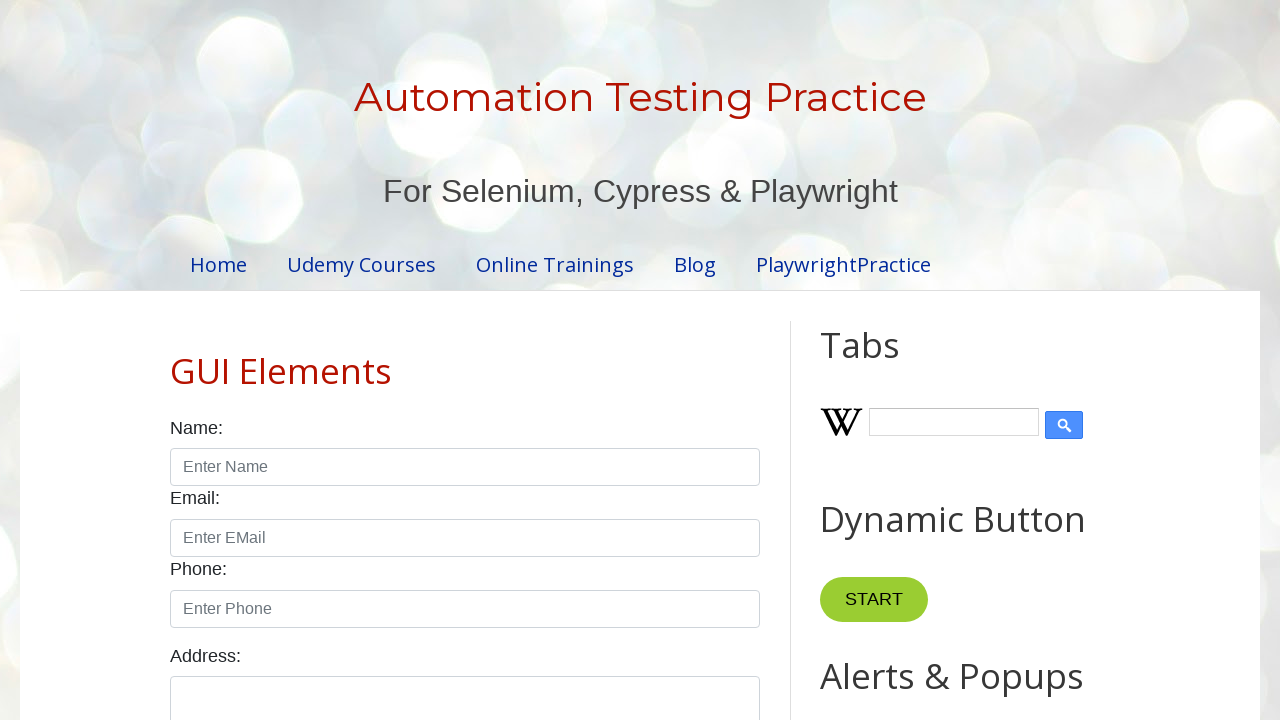

Scrolled to Gender label to bring checkboxes into view
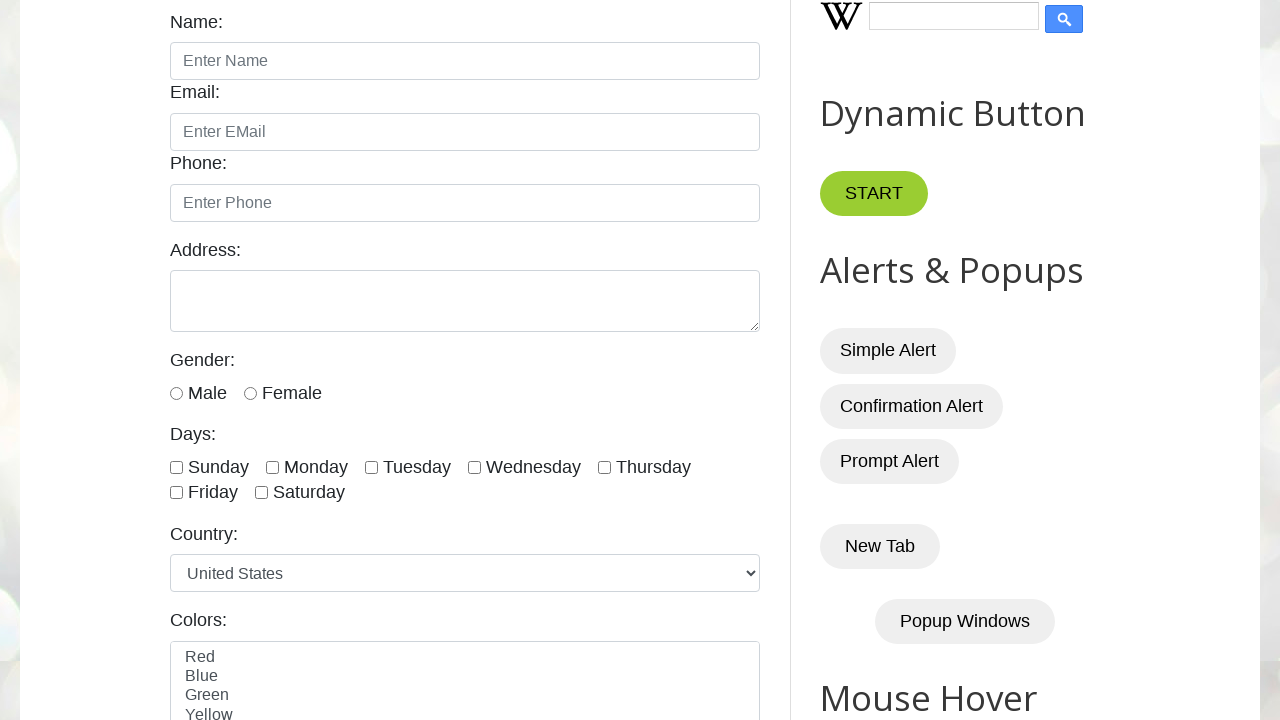

Located 7 checkboxes on the page
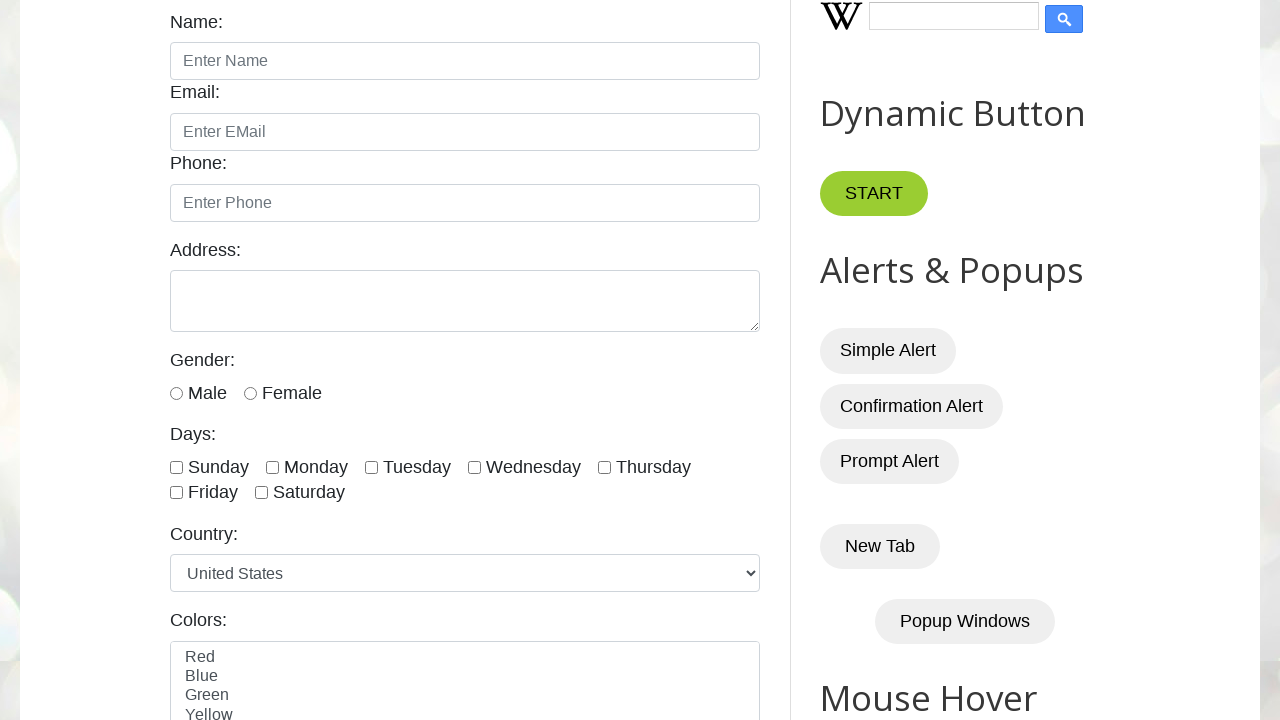

Clicked checkbox at index 0 to select it at (176, 467) on xpath=//input[@class='form-check-input' and @type='checkbox'] >> nth=0
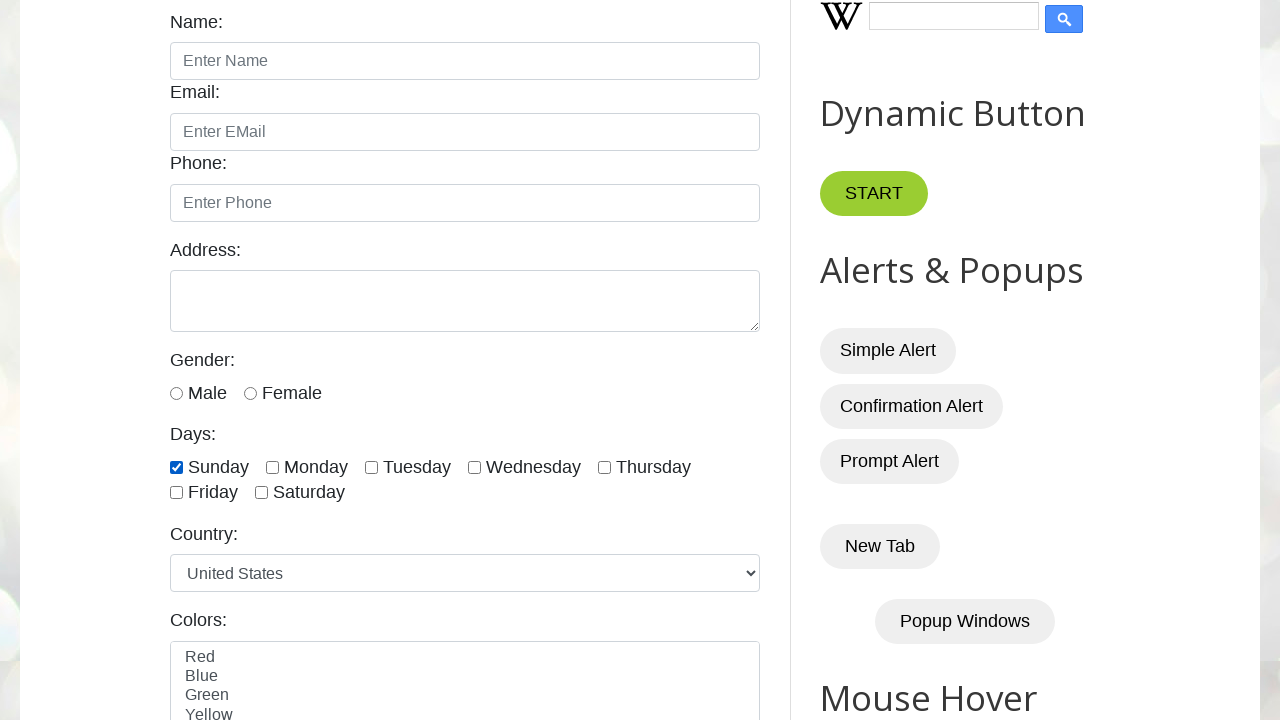

Clicked checkbox at index 1 to select it at (272, 467) on xpath=//input[@class='form-check-input' and @type='checkbox'] >> nth=1
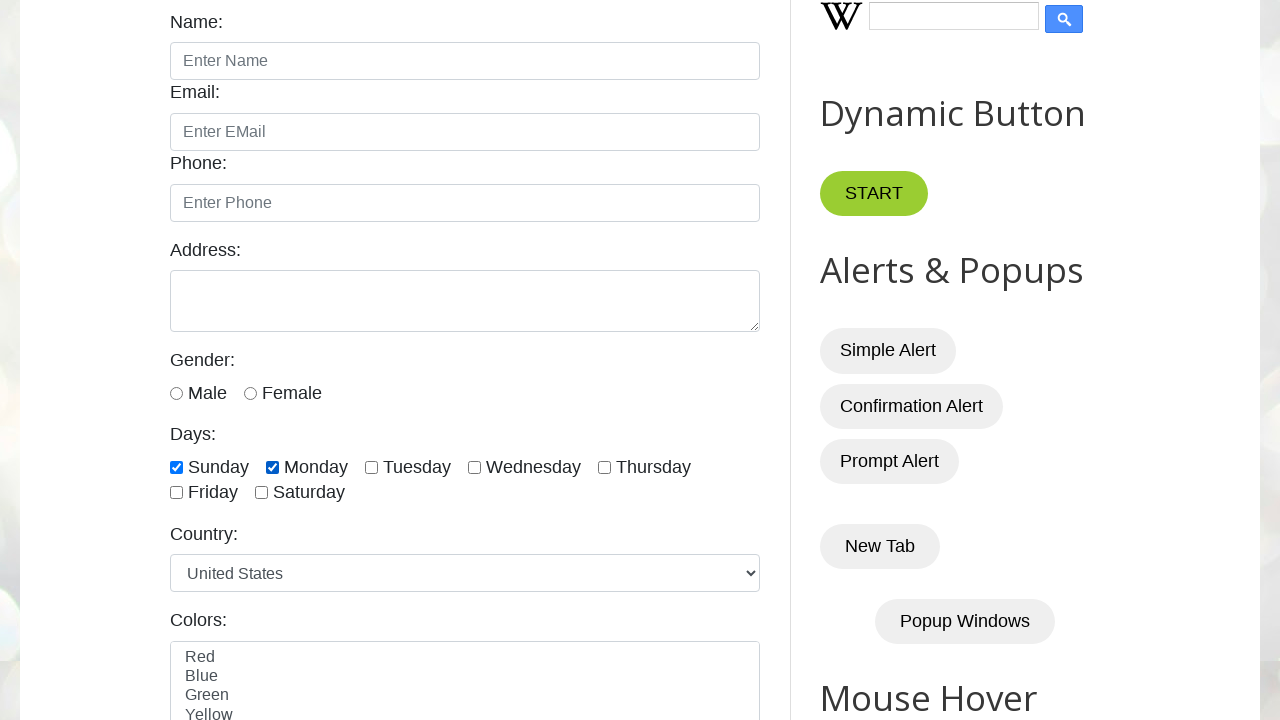

Clicked checkbox at index 2 to select it at (372, 467) on xpath=//input[@class='form-check-input' and @type='checkbox'] >> nth=2
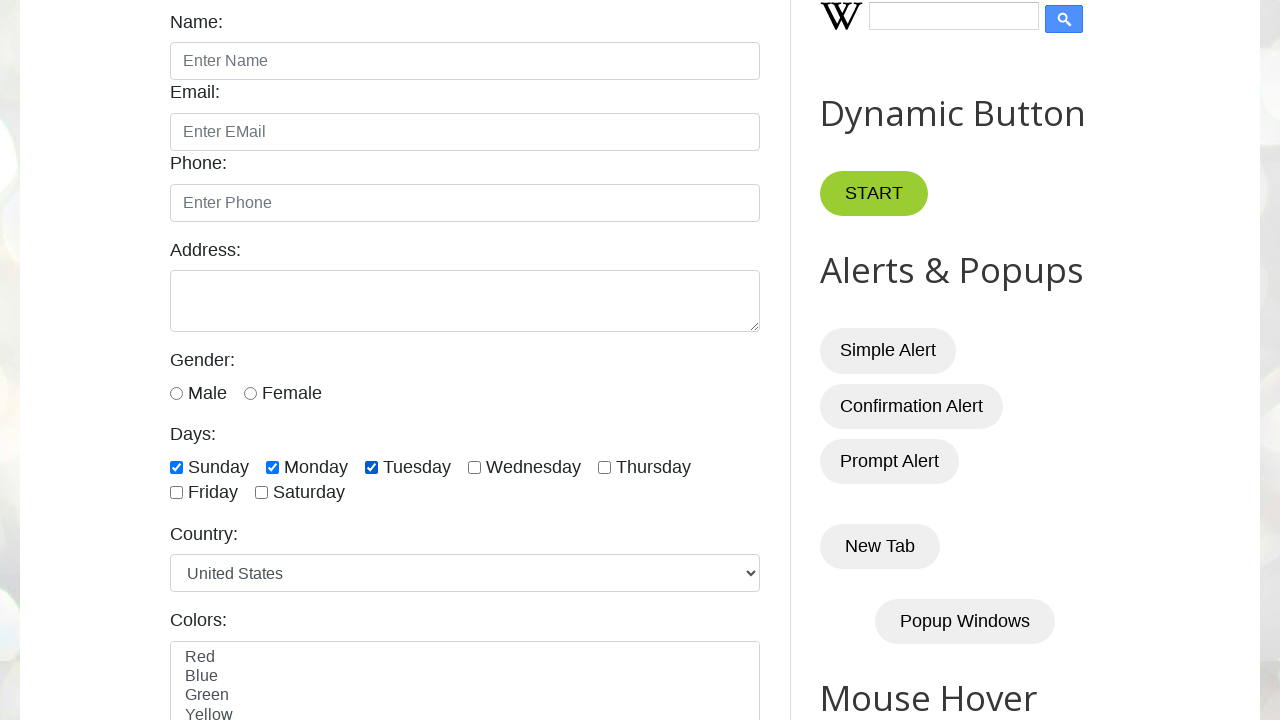

Deselected checkbox at index 0 at (176, 467) on xpath=//input[@class='form-check-input' and @type='checkbox'] >> nth=0
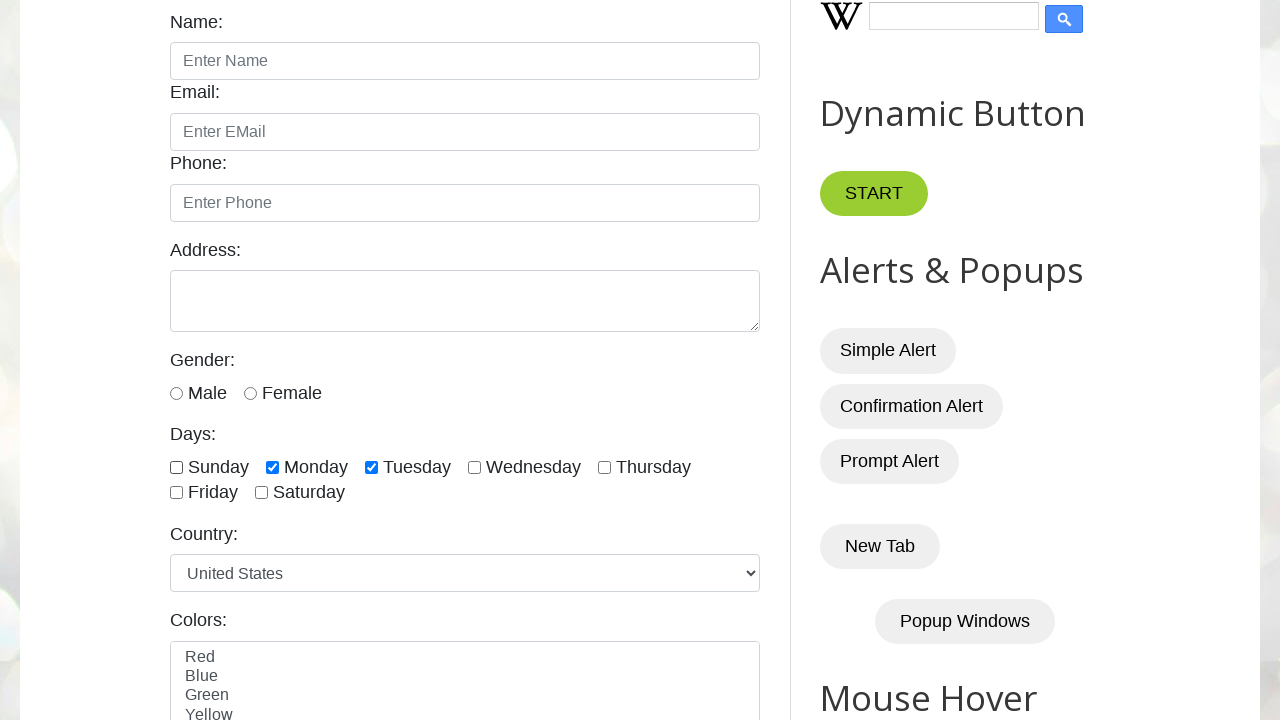

Deselected checkbox at index 1 at (272, 467) on xpath=//input[@class='form-check-input' and @type='checkbox'] >> nth=1
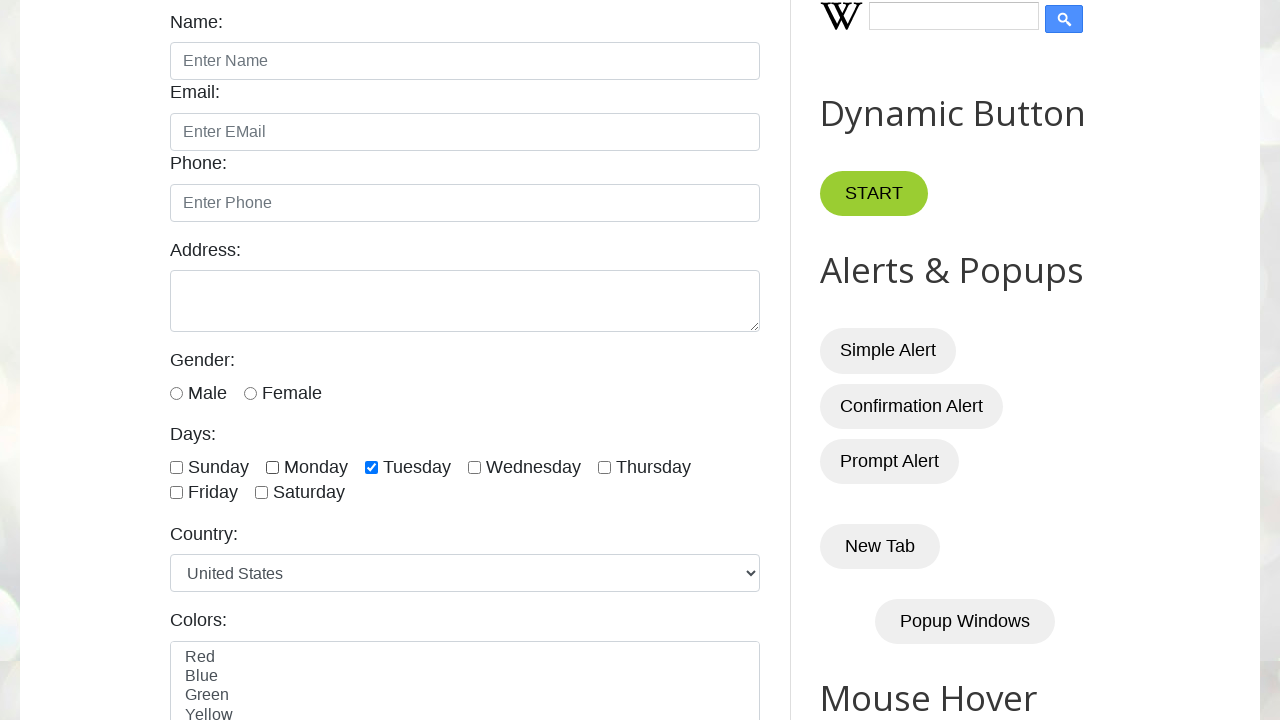

Deselected checkbox at index 2 at (372, 467) on xpath=//input[@class='form-check-input' and @type='checkbox'] >> nth=2
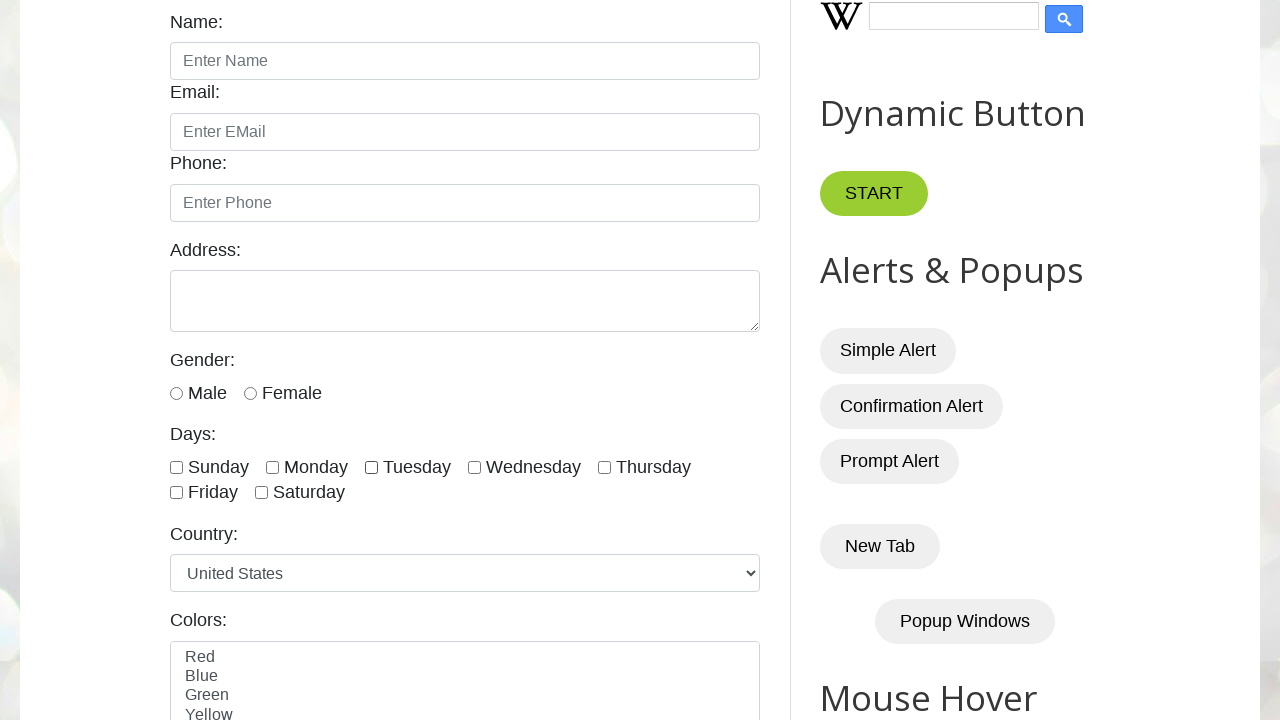

Clicked checkbox at index 4 to select it from the last 3 checkboxes at (604, 467) on xpath=//input[@class='form-check-input' and @type='checkbox'] >> nth=4
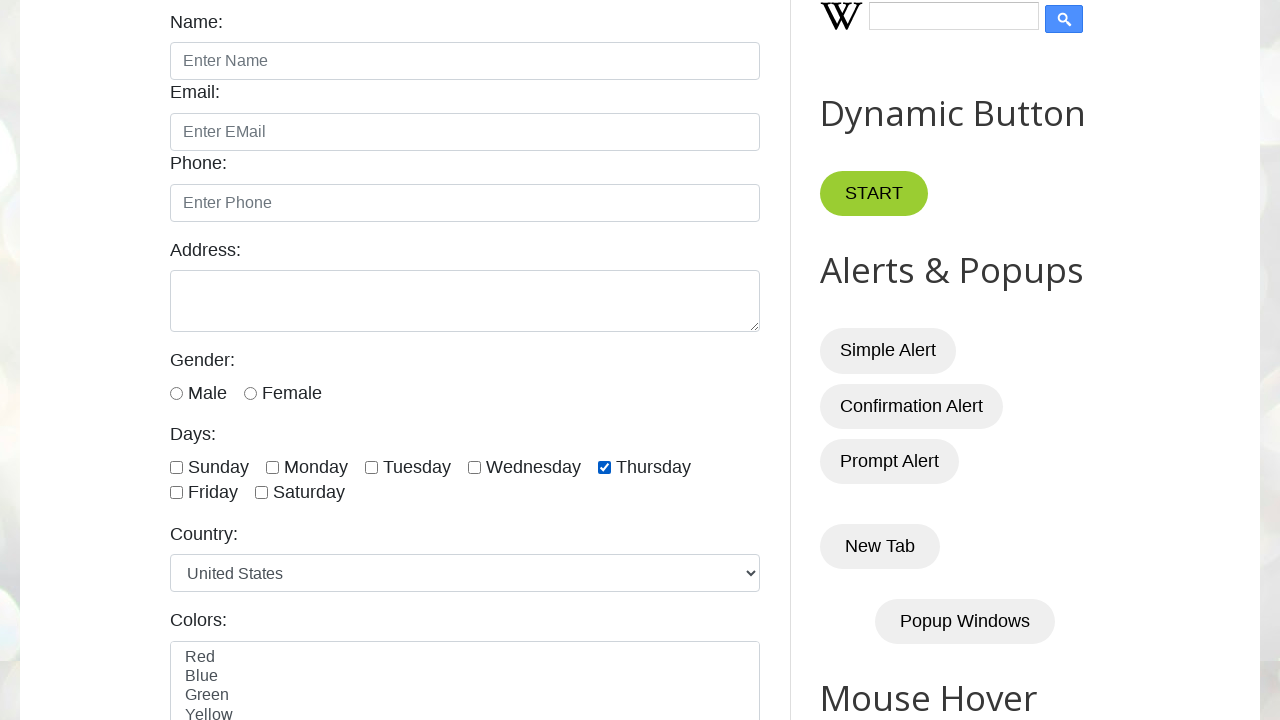

Clicked checkbox at index 5 to select it from the last 3 checkboxes at (176, 493) on xpath=//input[@class='form-check-input' and @type='checkbox'] >> nth=5
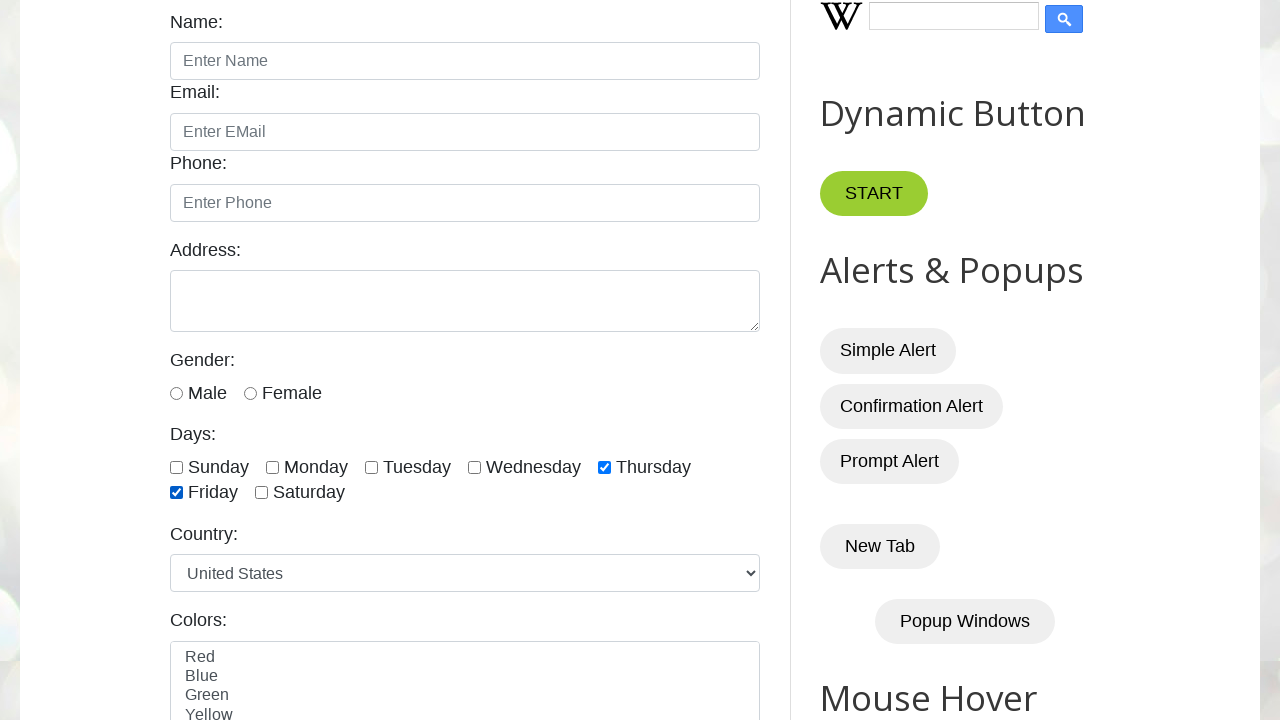

Clicked checkbox at index 6 to select it from the last 3 checkboxes at (262, 493) on xpath=//input[@class='form-check-input' and @type='checkbox'] >> nth=6
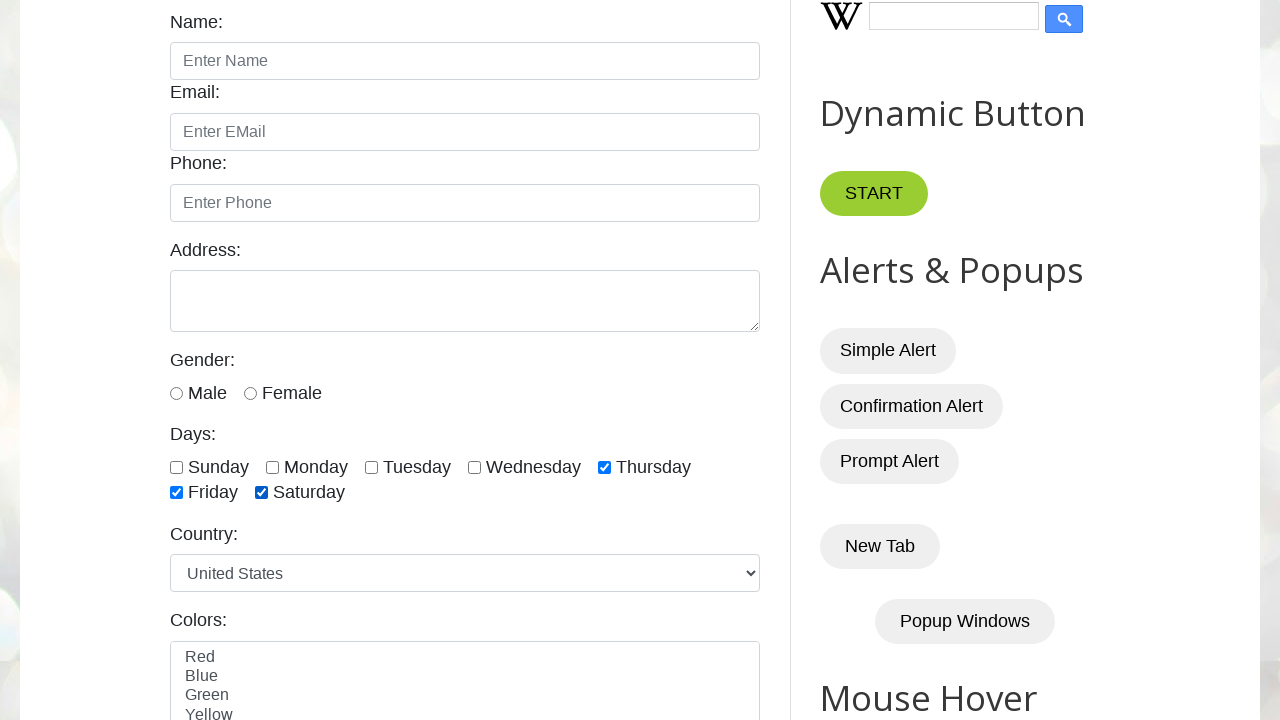

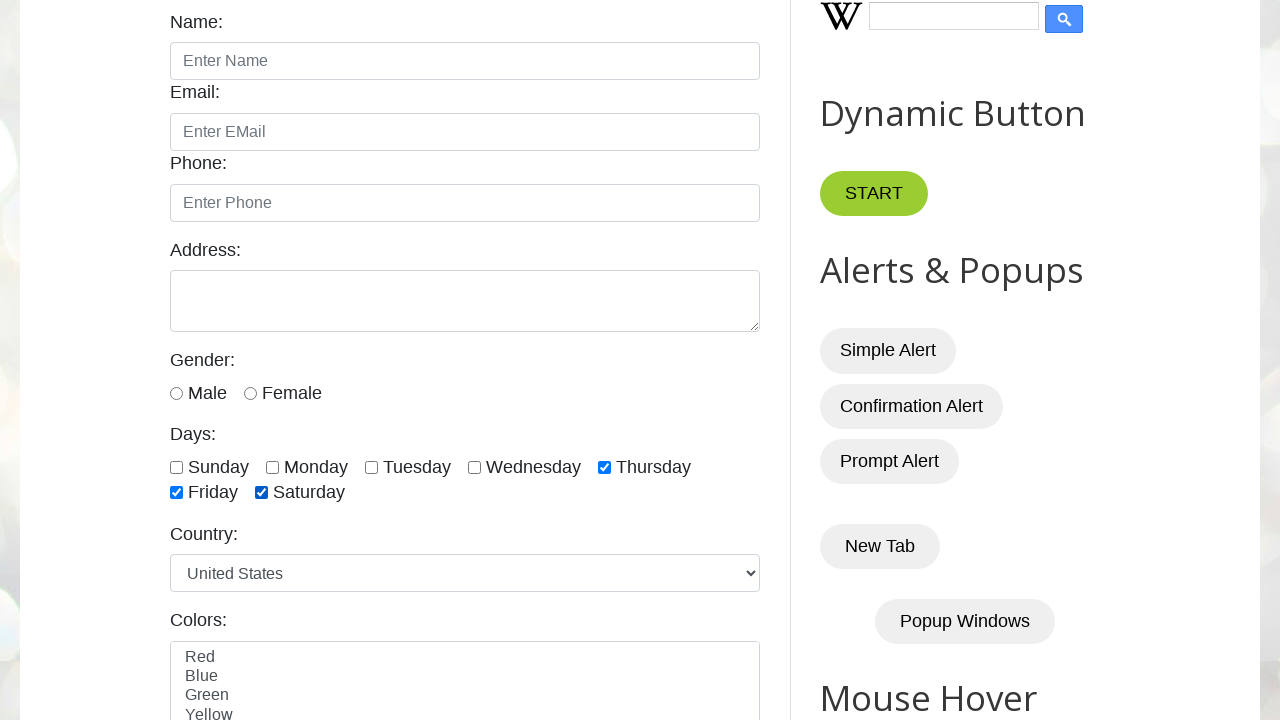